Tests accepting a JavaScript alert by clicking the first button, accepting the alert, and verifying the result message displays "You successfully clicked an alert"

Starting URL: https://the-internet.herokuapp.com/javascript_alerts

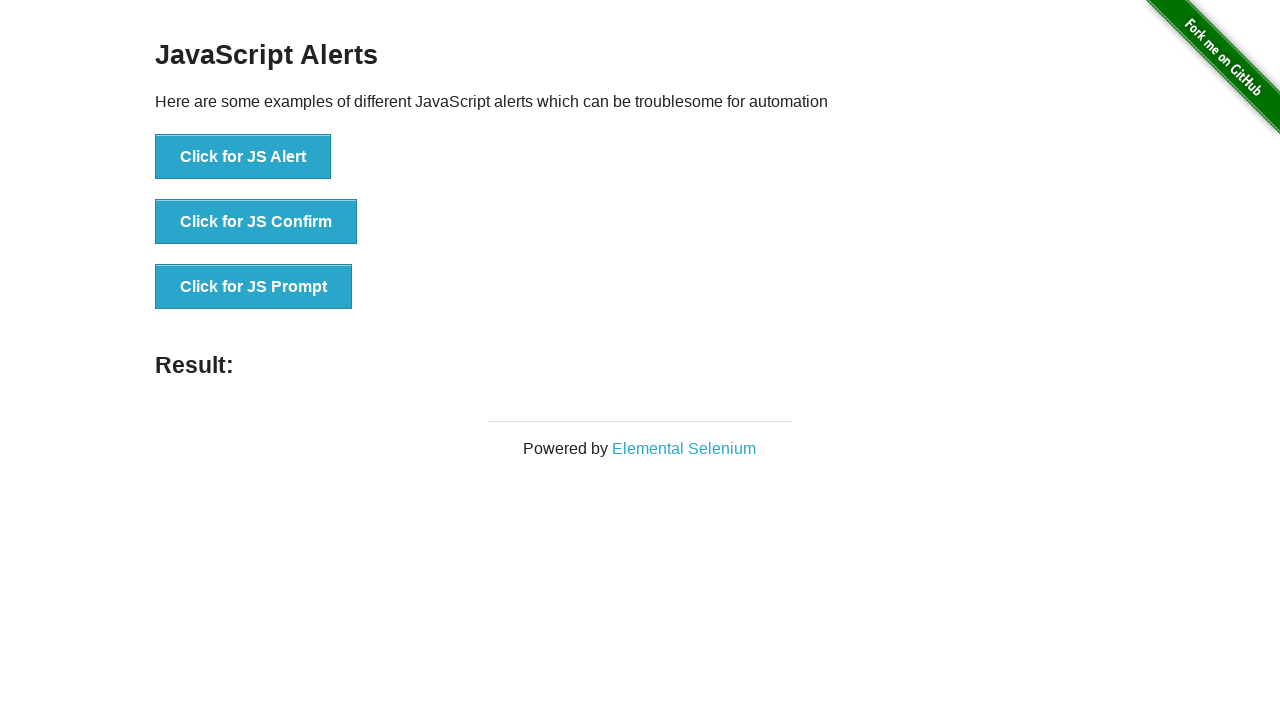

Clicked the 'Click for JS Alert' button to trigger JavaScript alert at (243, 157) on xpath=//*[text()='Click for JS Alert']
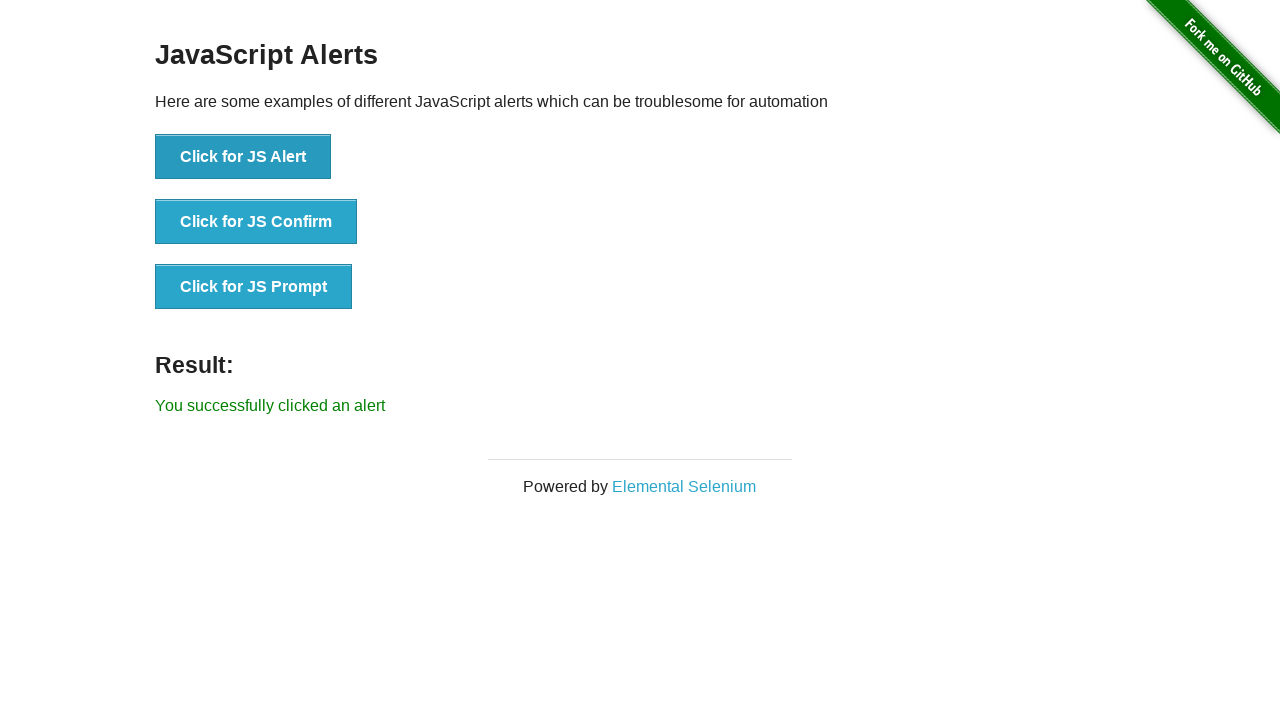

Registered dialog handler to accept alerts
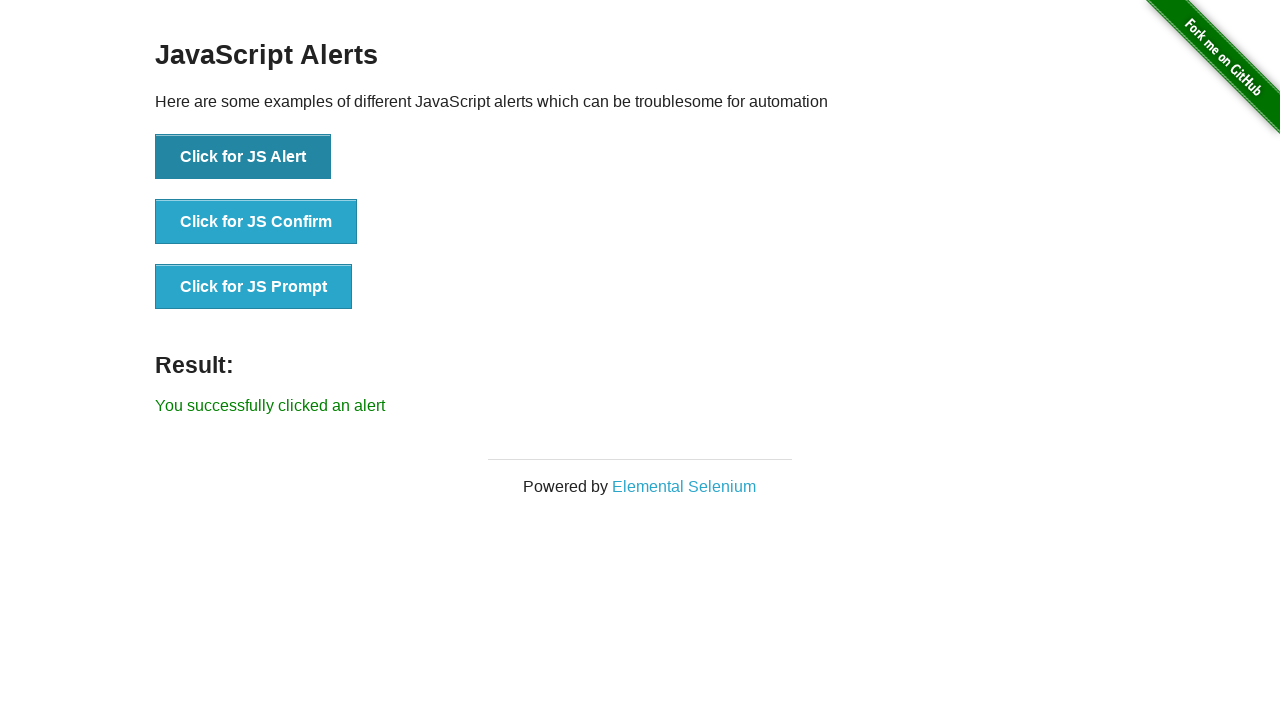

Clicked the 'Click for JS Alert' button again to trigger and accept the alert at (243, 157) on xpath=//*[text()='Click for JS Alert']
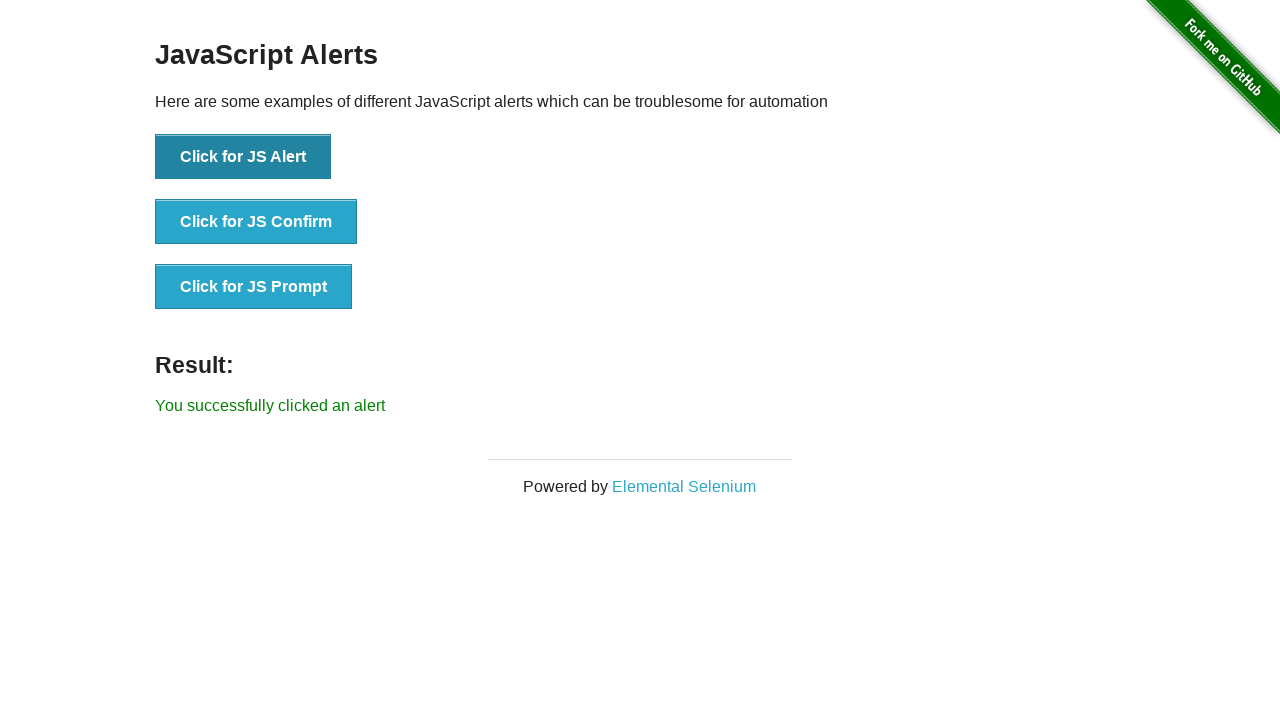

Verified the success message 'You successfully clicked an alert' is displayed
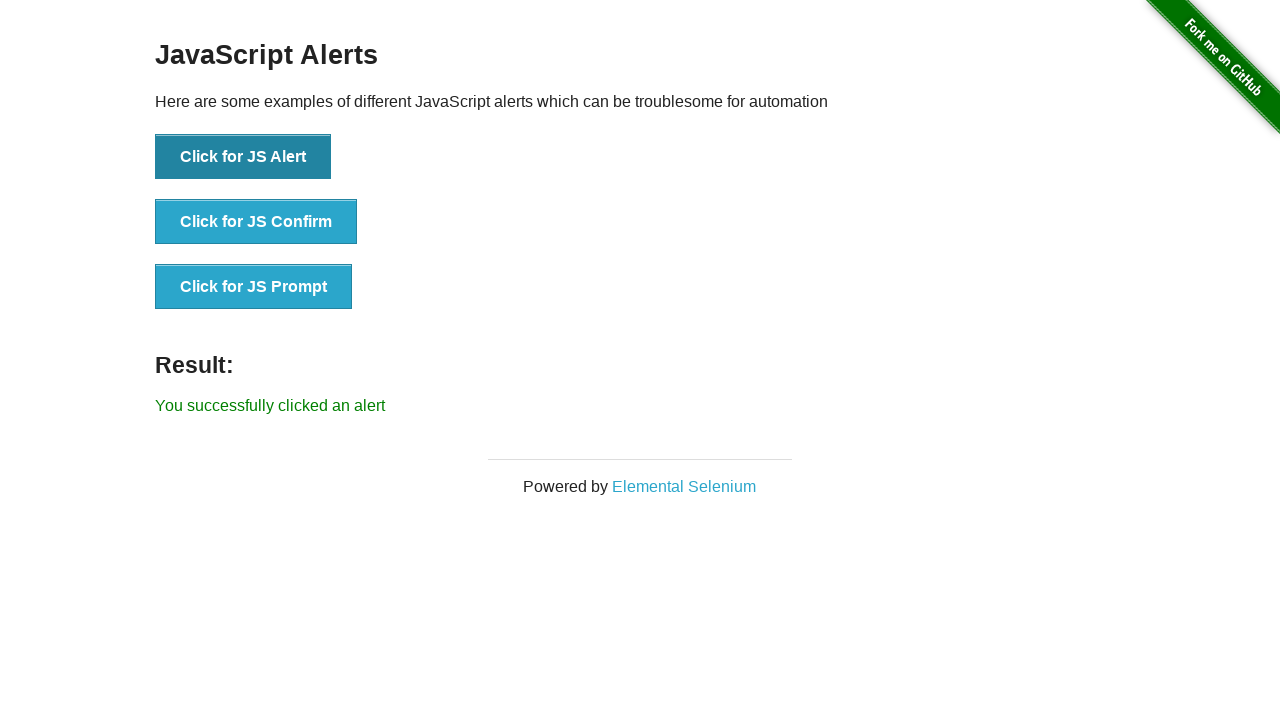

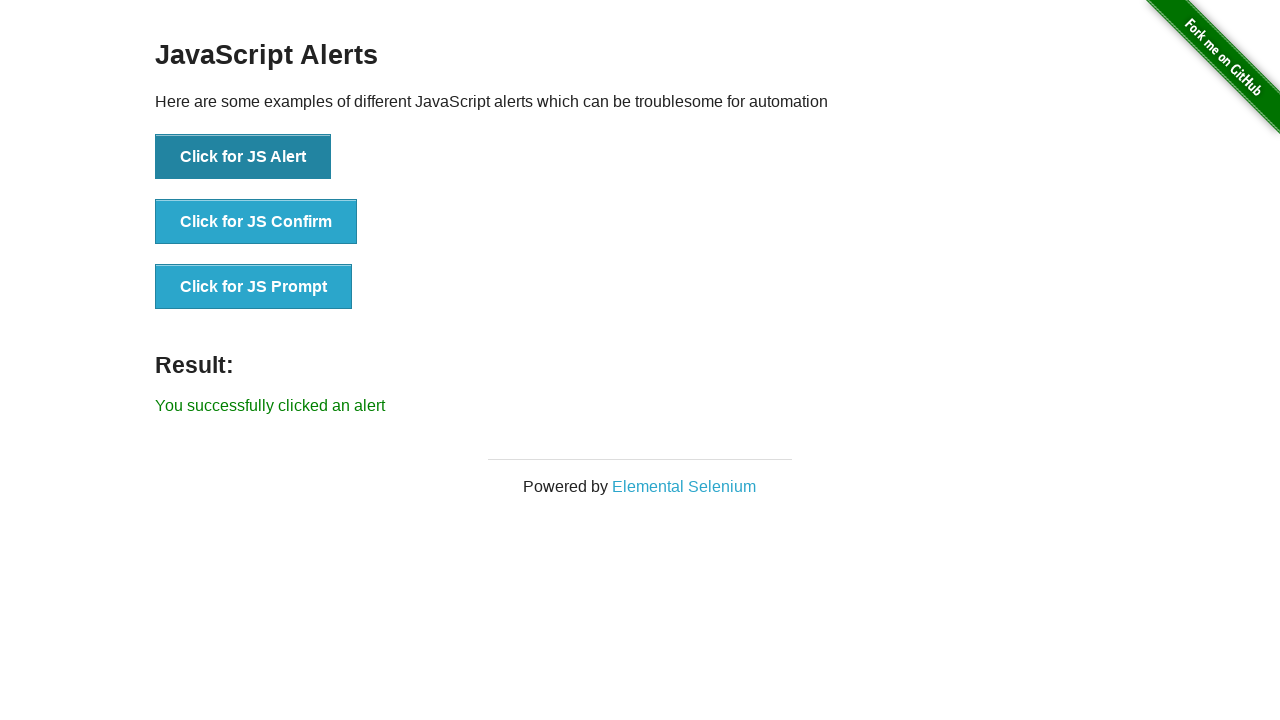